Tests closing the error message container after a failed login attempt

Starting URL: https://www.saucedemo.com/

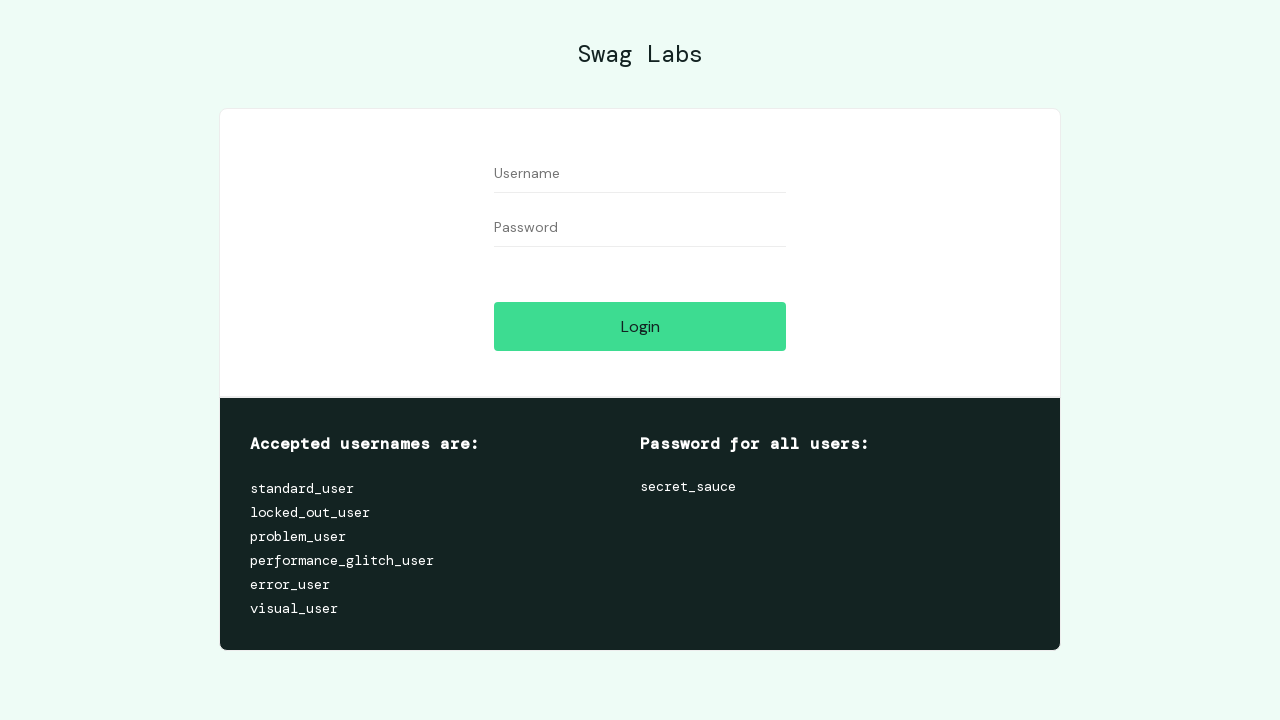

Clicked login button without credentials to trigger error at (640, 326) on #login-button
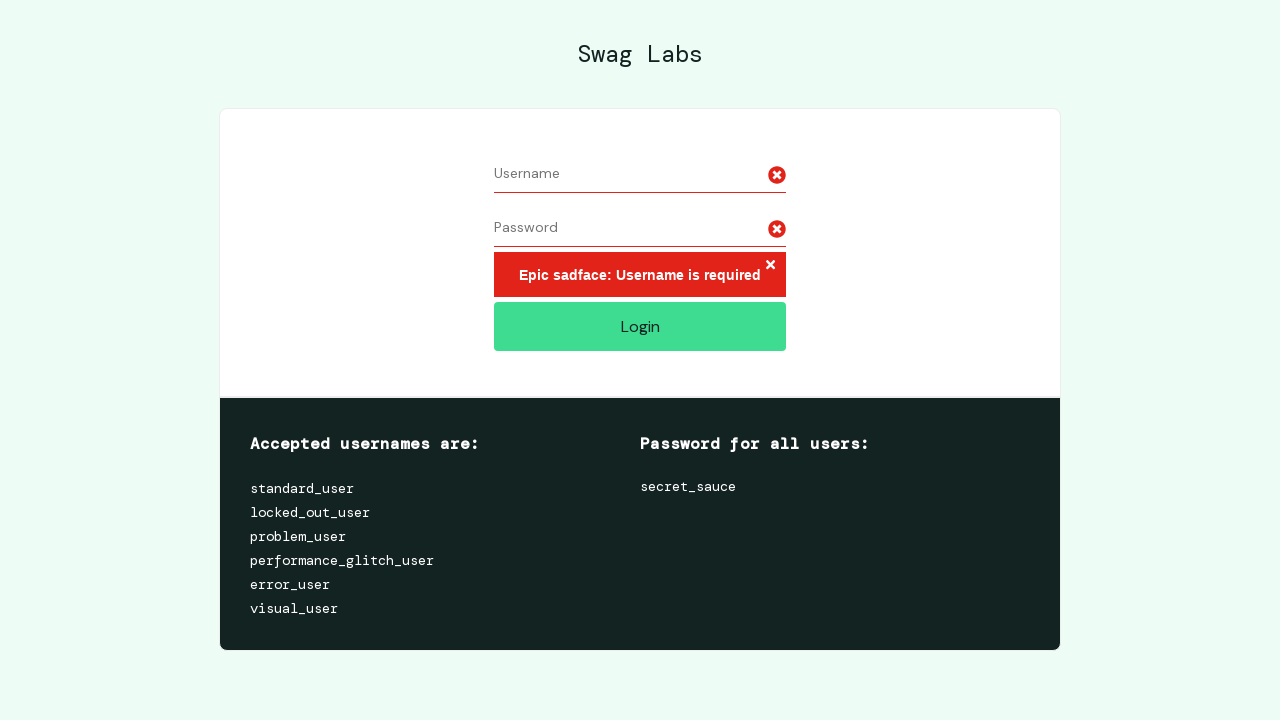

Error message container appeared
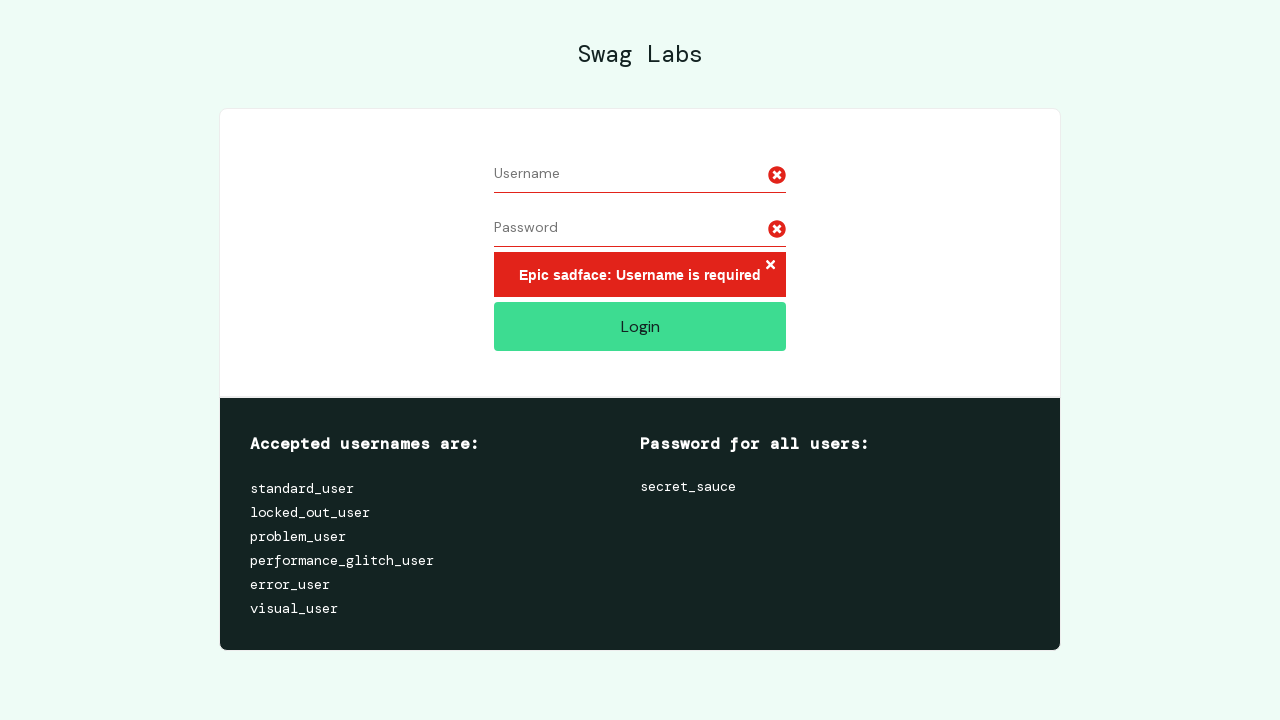

Error close button became visible
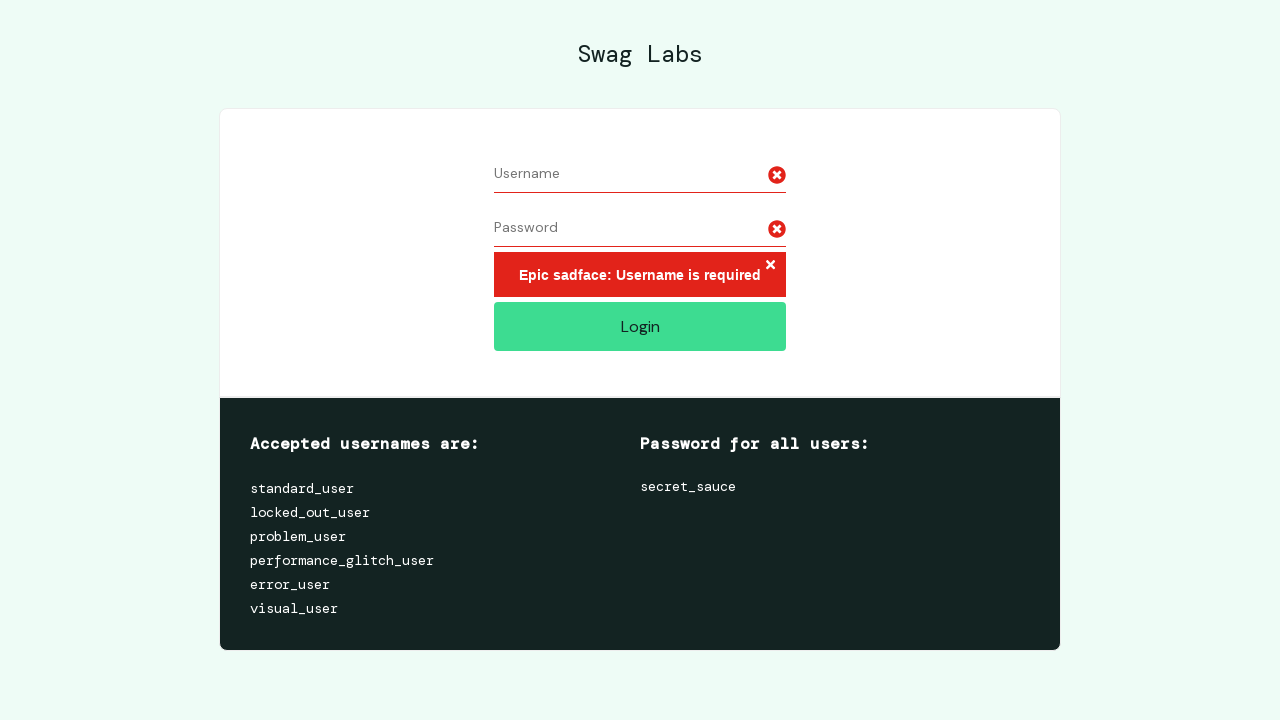

Clicked close button to dismiss error message container at (770, 266) on .error-button
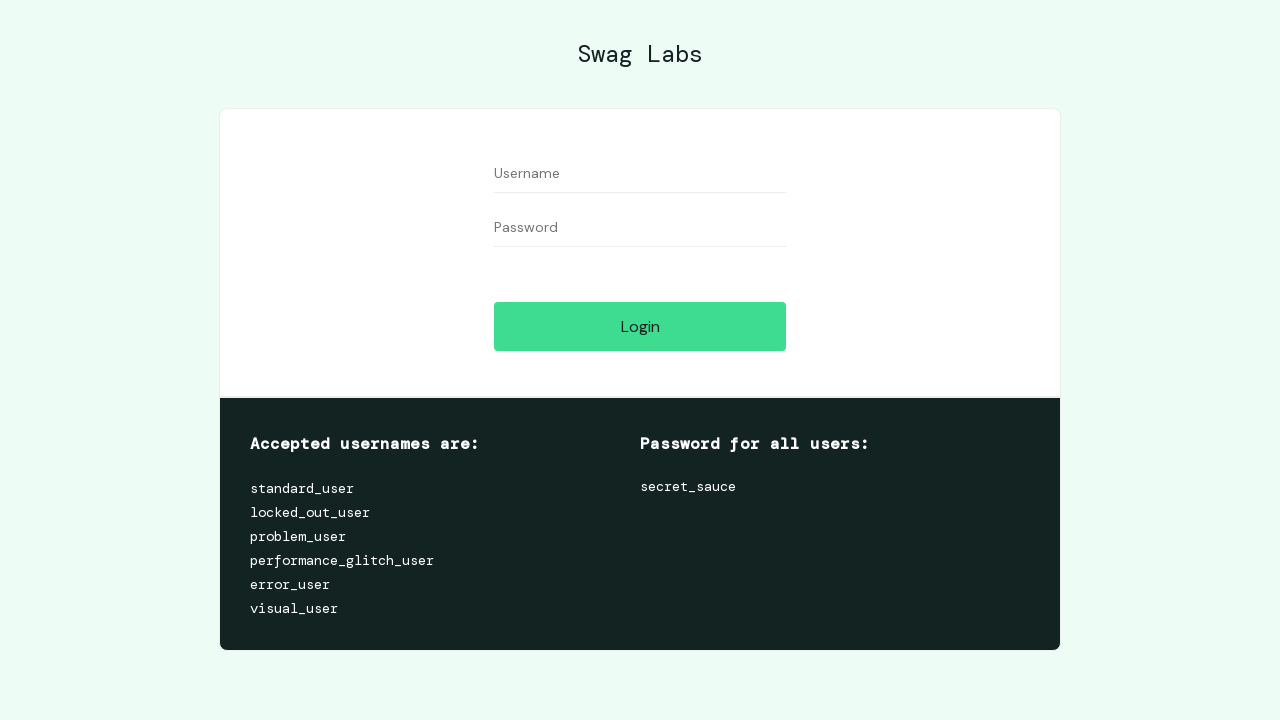

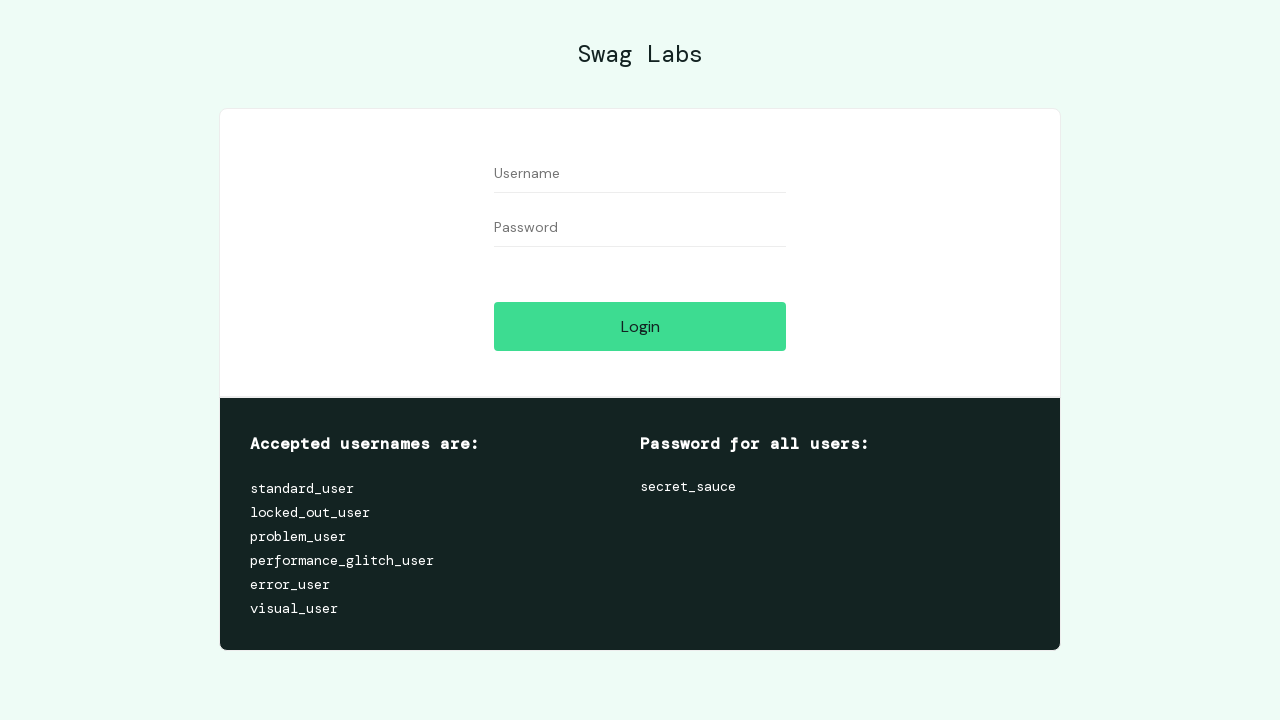